Tests an e-commerce shopping cart flow by adding specific vegetables to cart, proceeding to checkout, and applying a promo code

Starting URL: https://rahulshettyacademy.com/seleniumPractise/#/

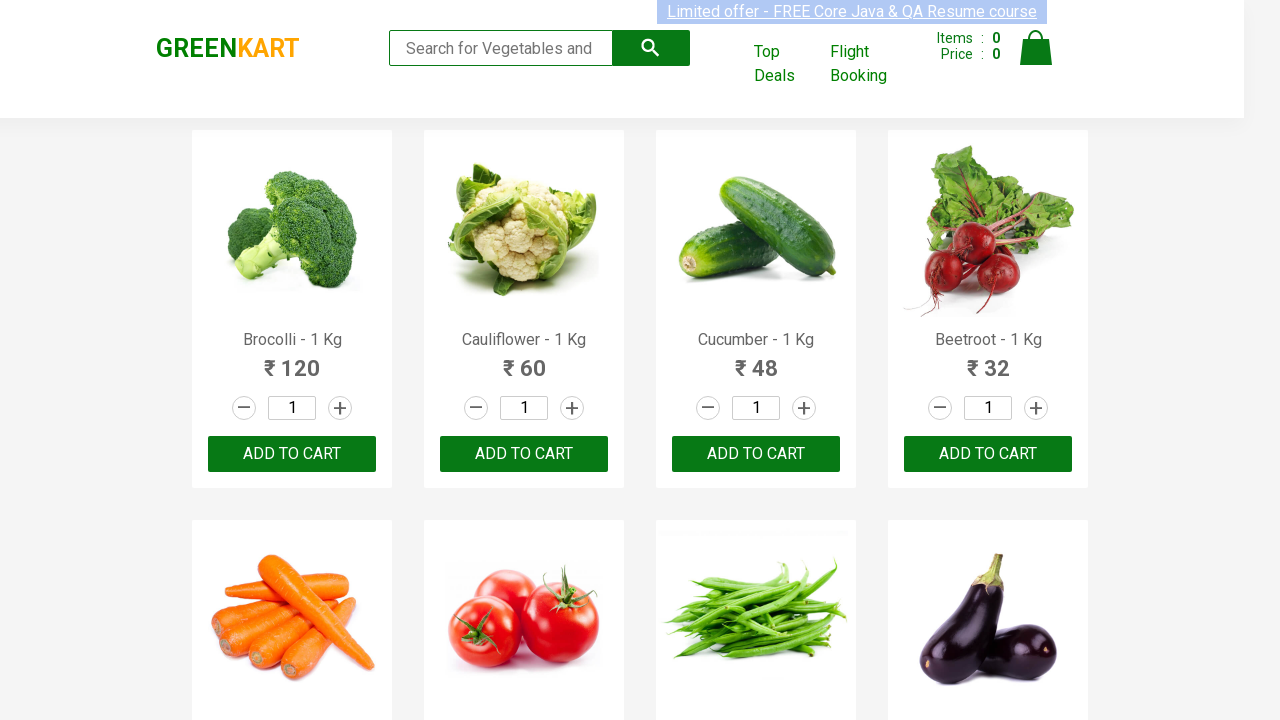

Retrieved all product elements from page
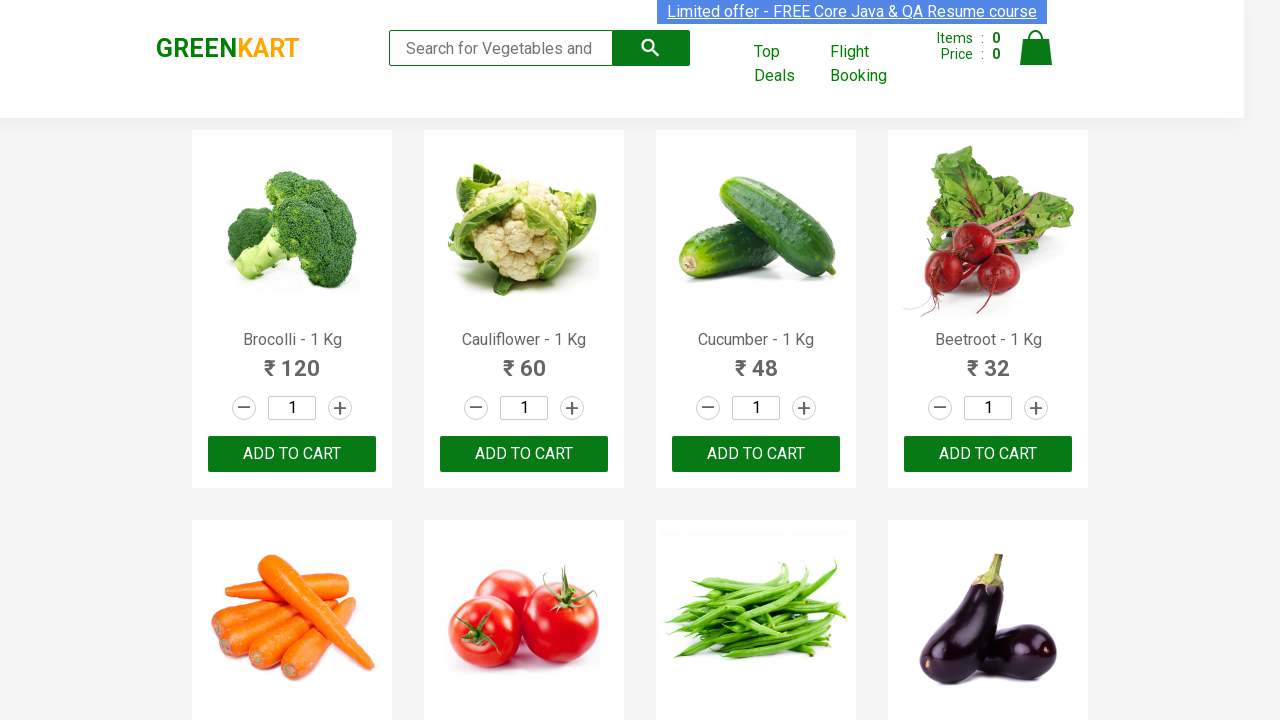

Added 'Brocolli' to cart at (292, 454) on div.product-action > button >> nth=0
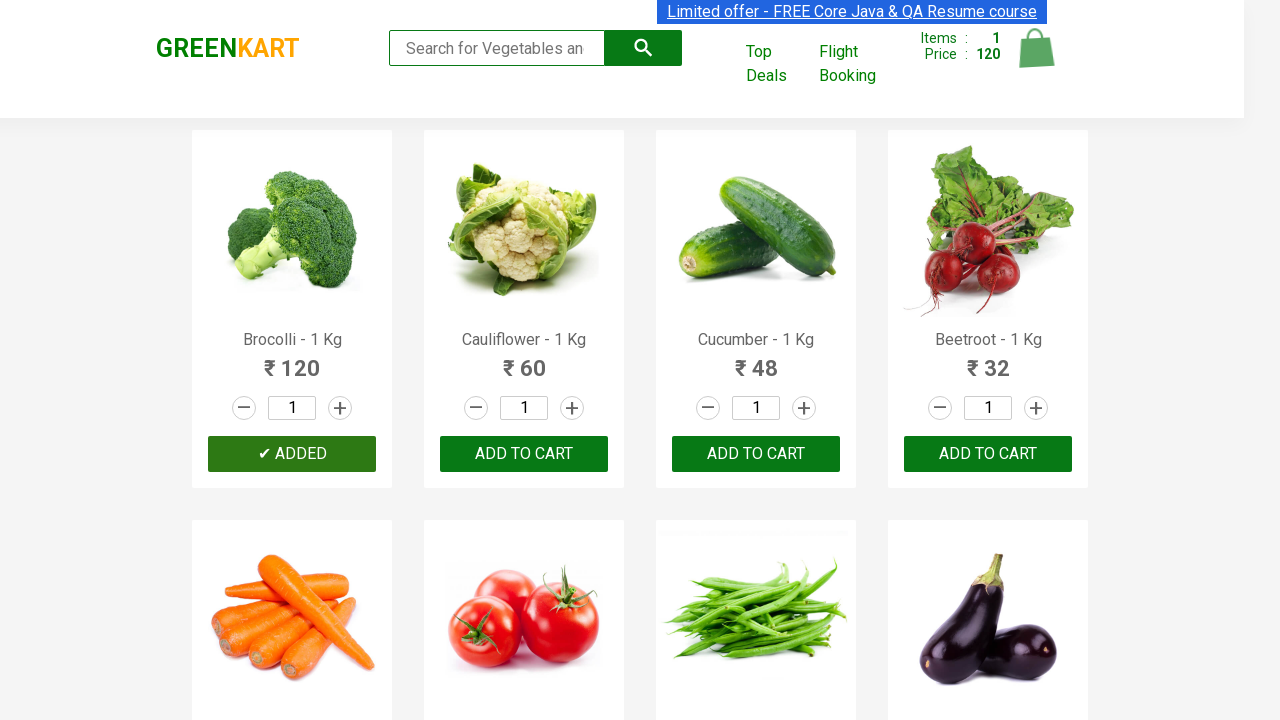

Added 'Cucumber' to cart at (756, 454) on div.product-action > button >> nth=2
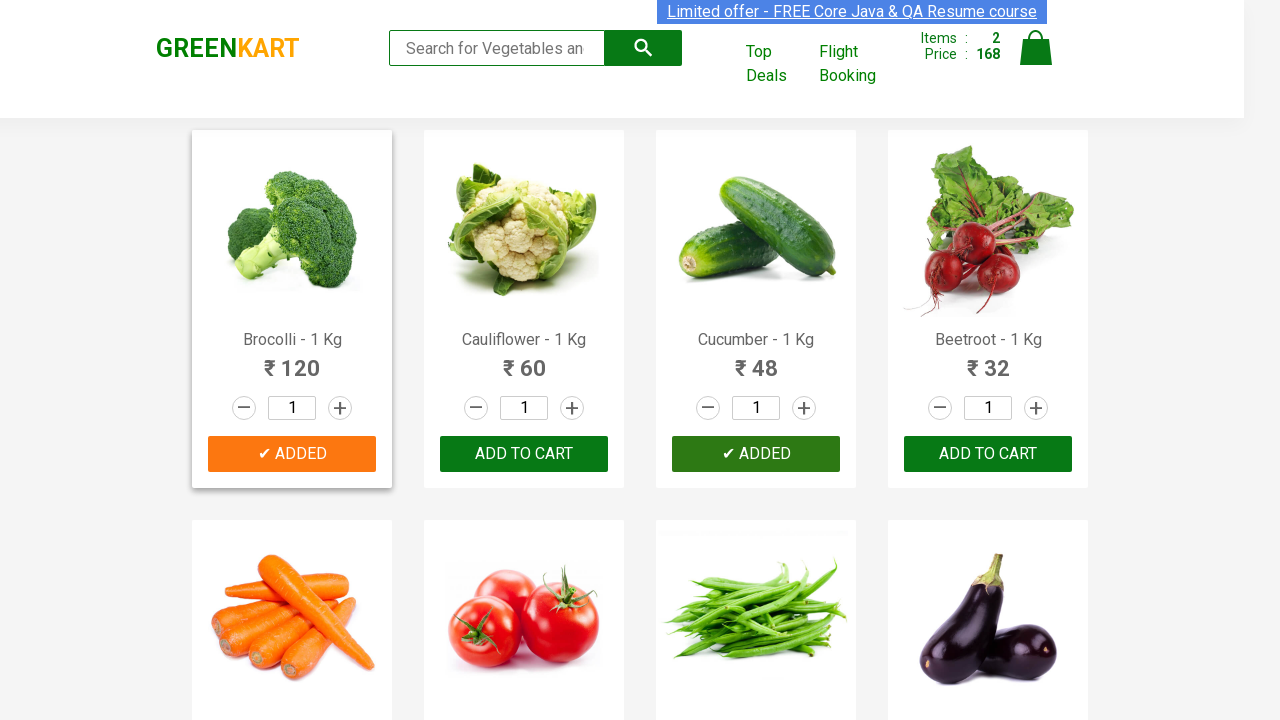

Added 'Beetroot' to cart at (988, 454) on div.product-action > button >> nth=3
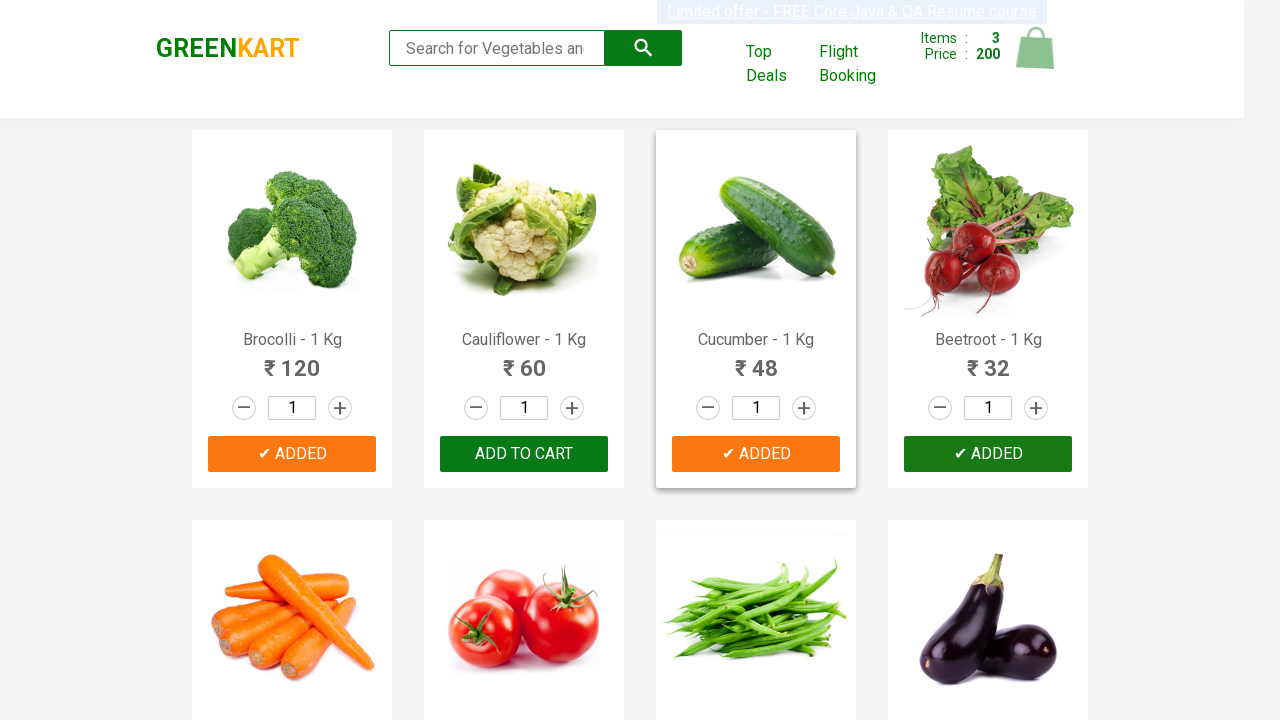

Clicked cart icon to view shopping cart at (1036, 48) on a.cart-icon > img
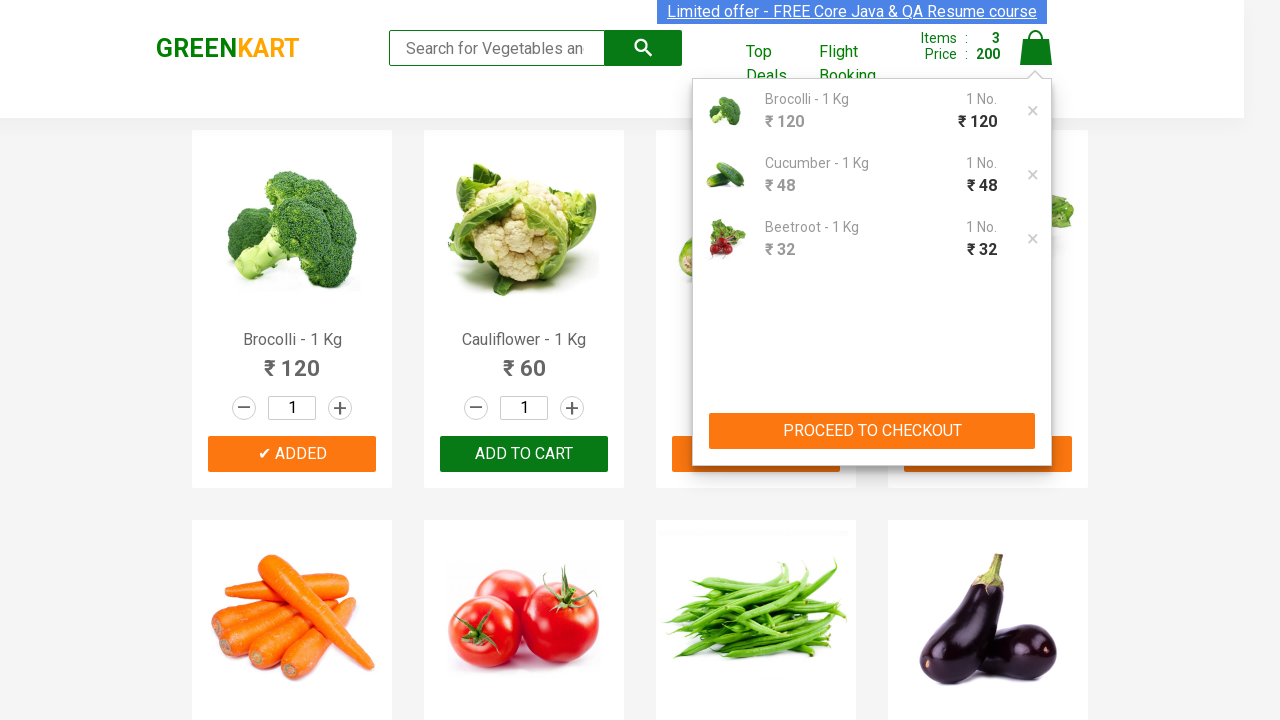

Clicked 'PROCEED TO CHECKOUT' button at (872, 431) on xpath=//button[contains(text(), 'PROCEED TO CHECKOUT')]
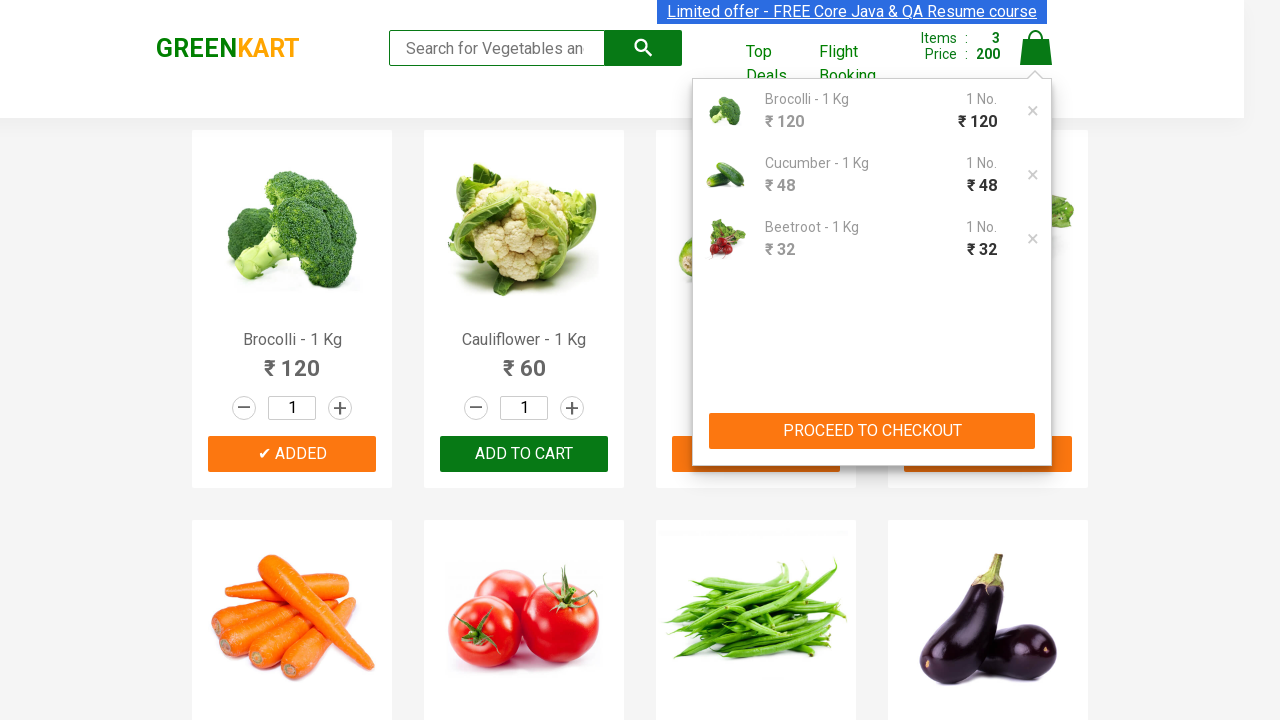

Entered promo code 'rahulshettyacademy' on input.promoCode
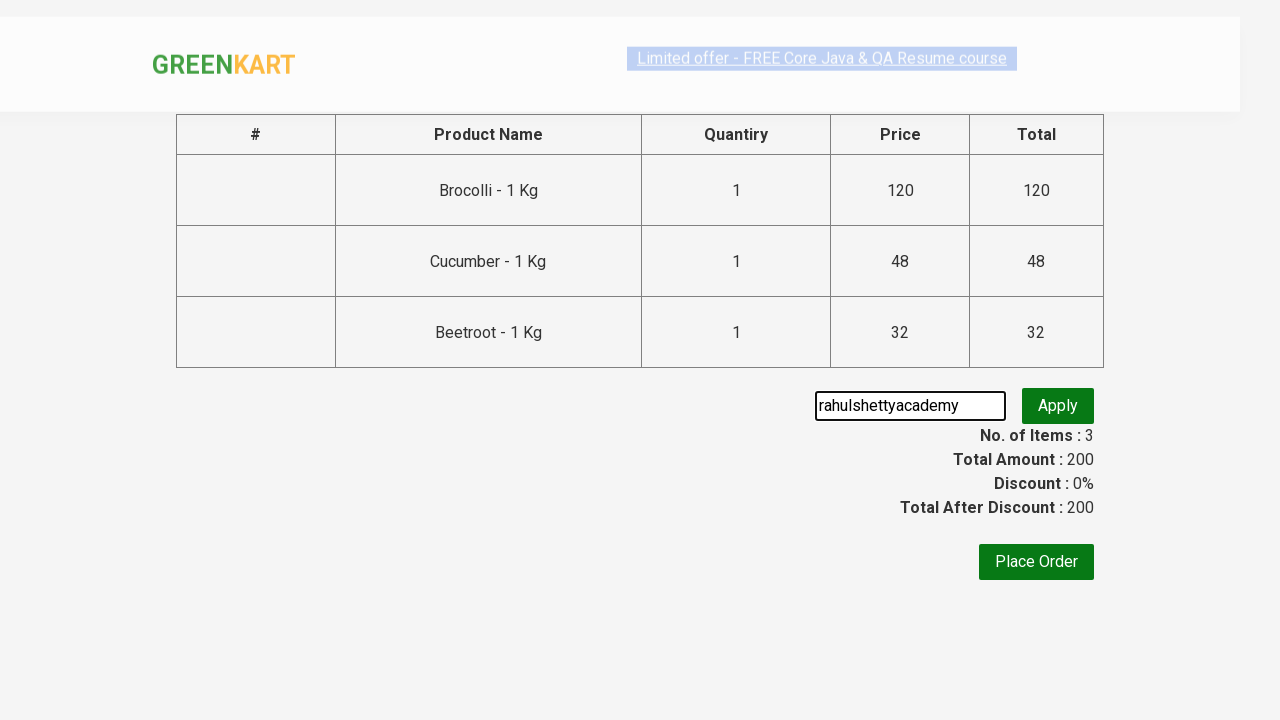

Clicked 'Apply' button to apply promo code at (1058, 406) on button.promoBtn
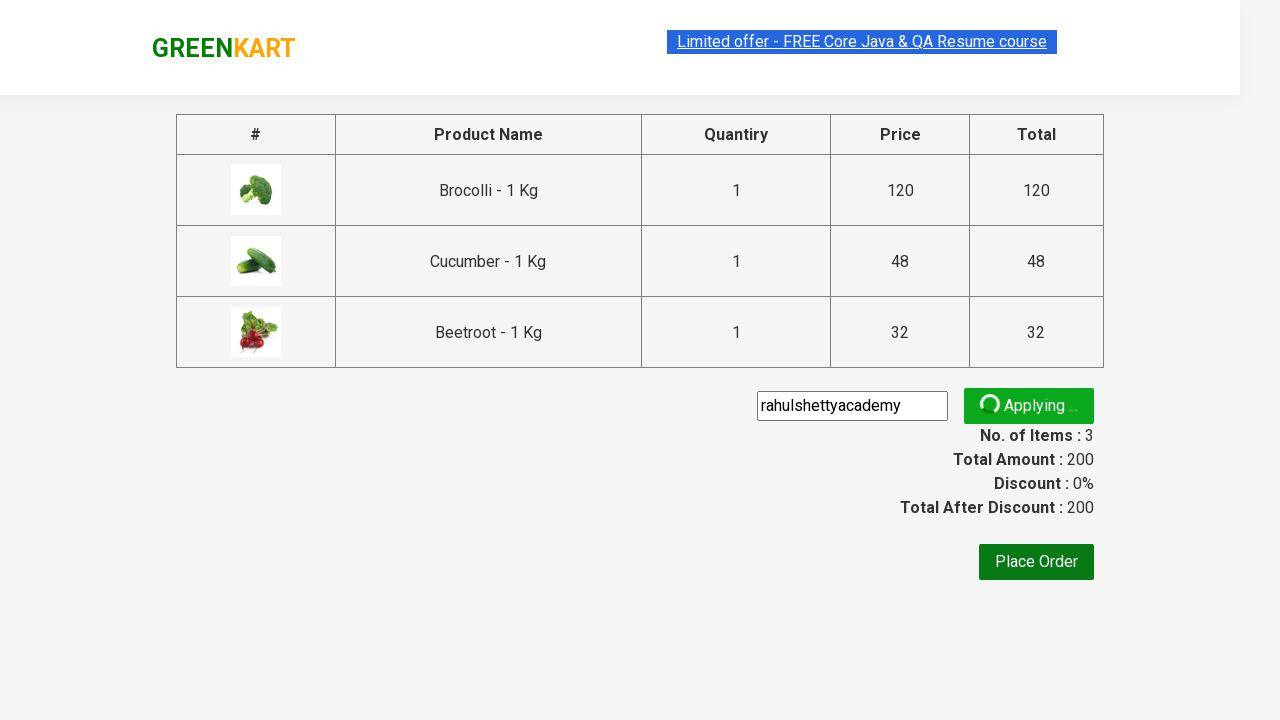

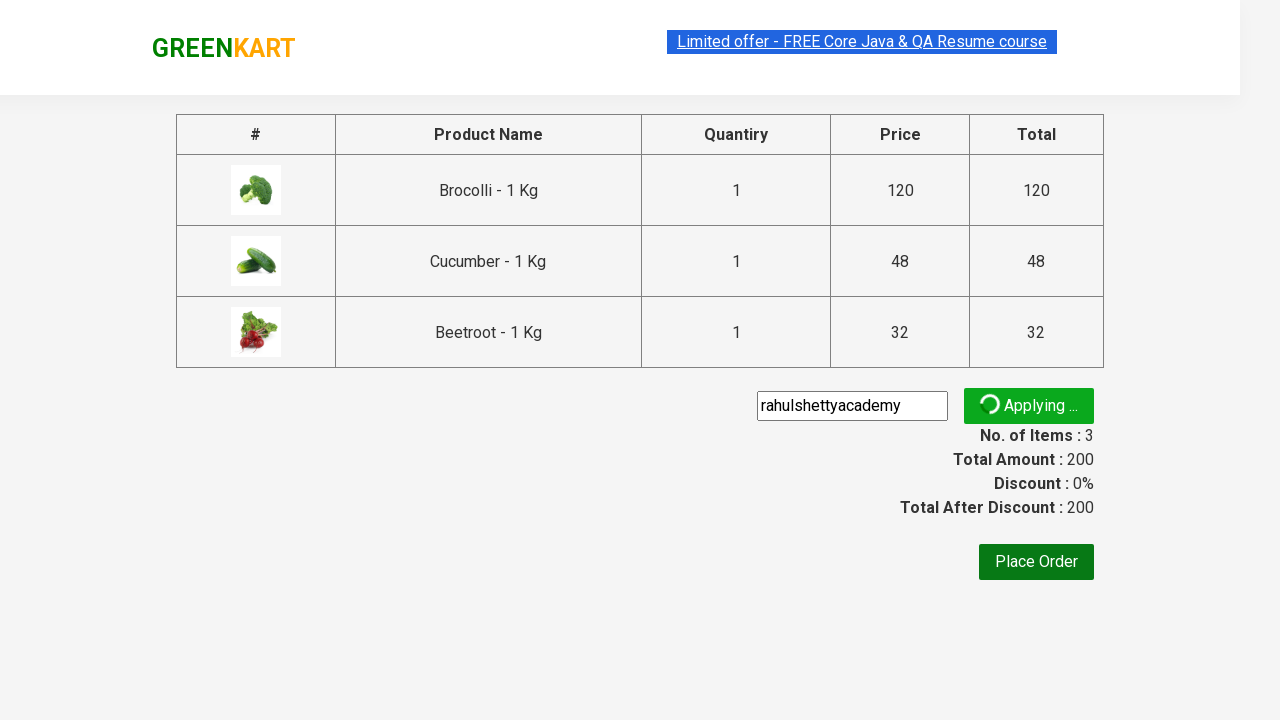